Tests FAQ accordion question 4 by scrolling to the FAQ section, clicking on the fourth question, and verifying the answer about same-day ordering is displayed.

Starting URL: https://qa-scooter.praktikum-services.ru/

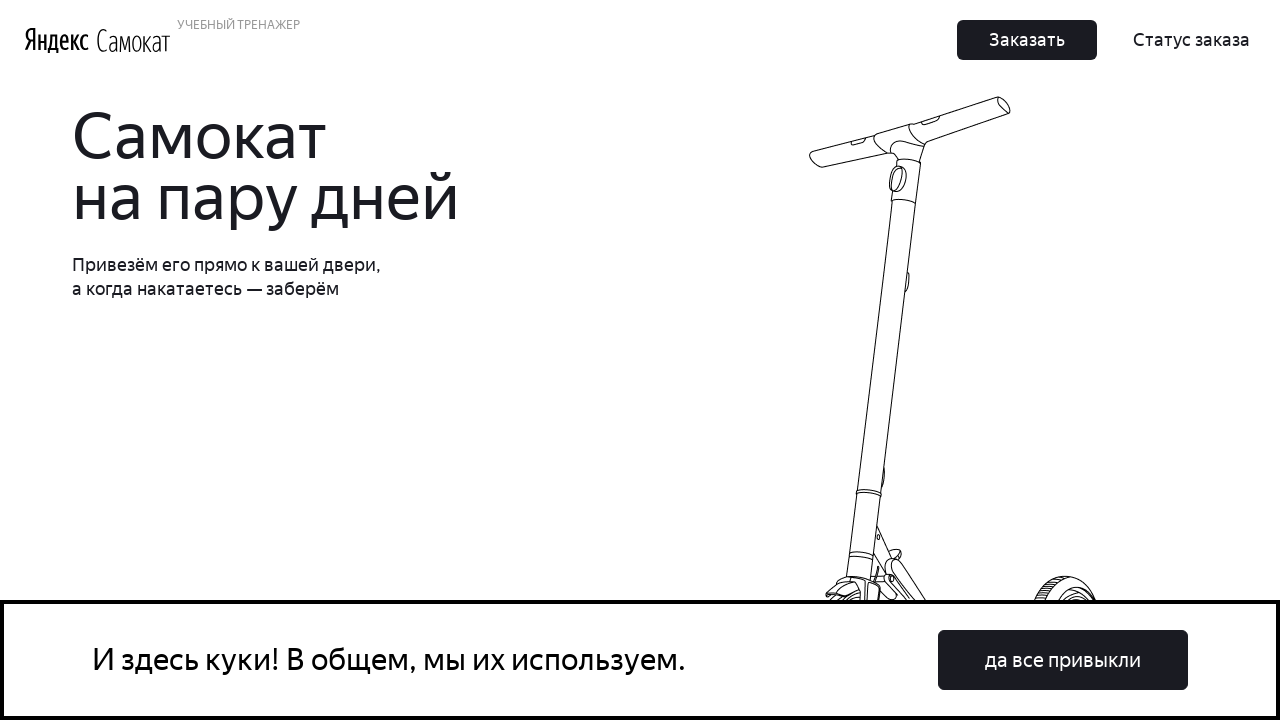

Scrolled to FAQ section (question 8 area)
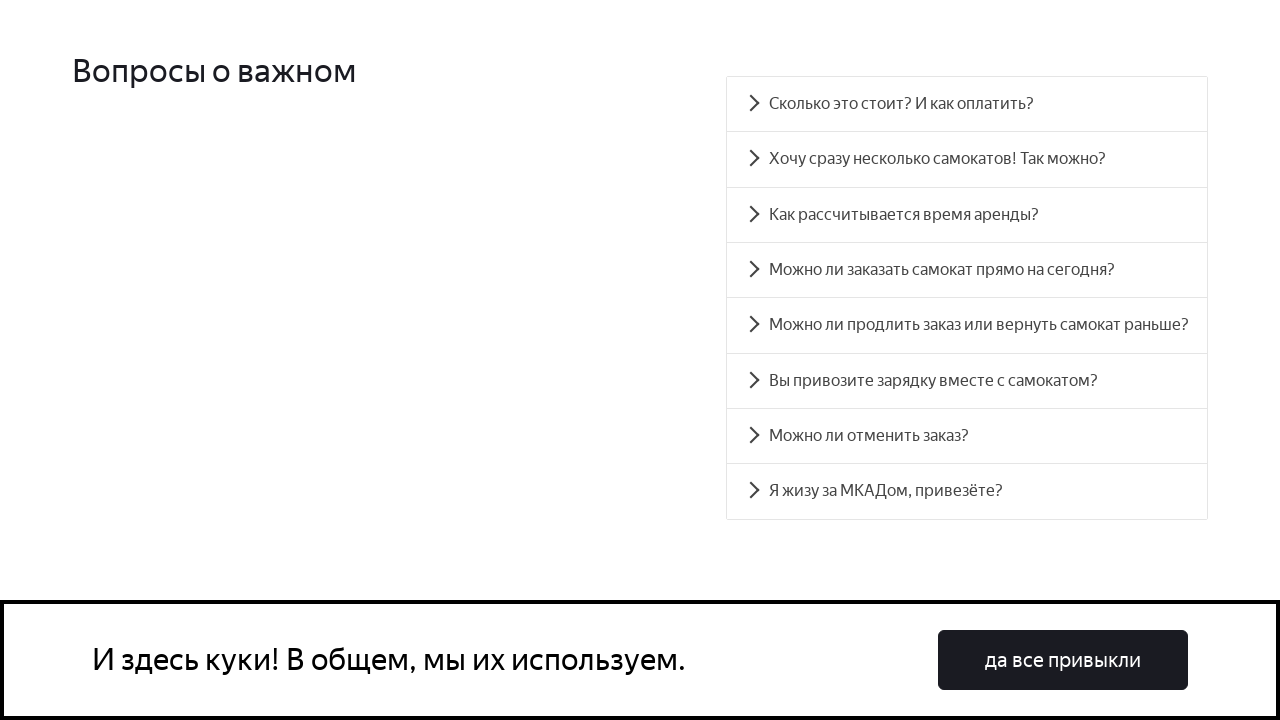

Clicked on FAQ accordion question 4 at (967, 270) on #accordion__heading-3
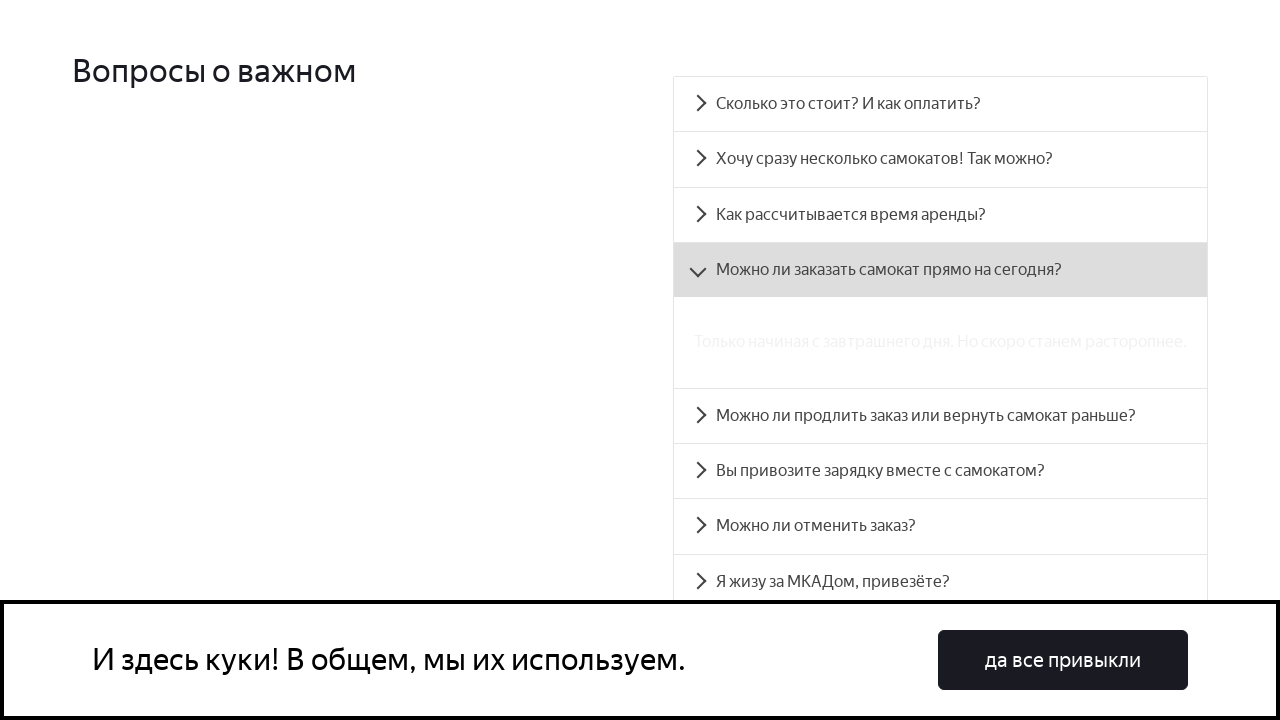

Verified answer 4 about same-day ordering is displayed
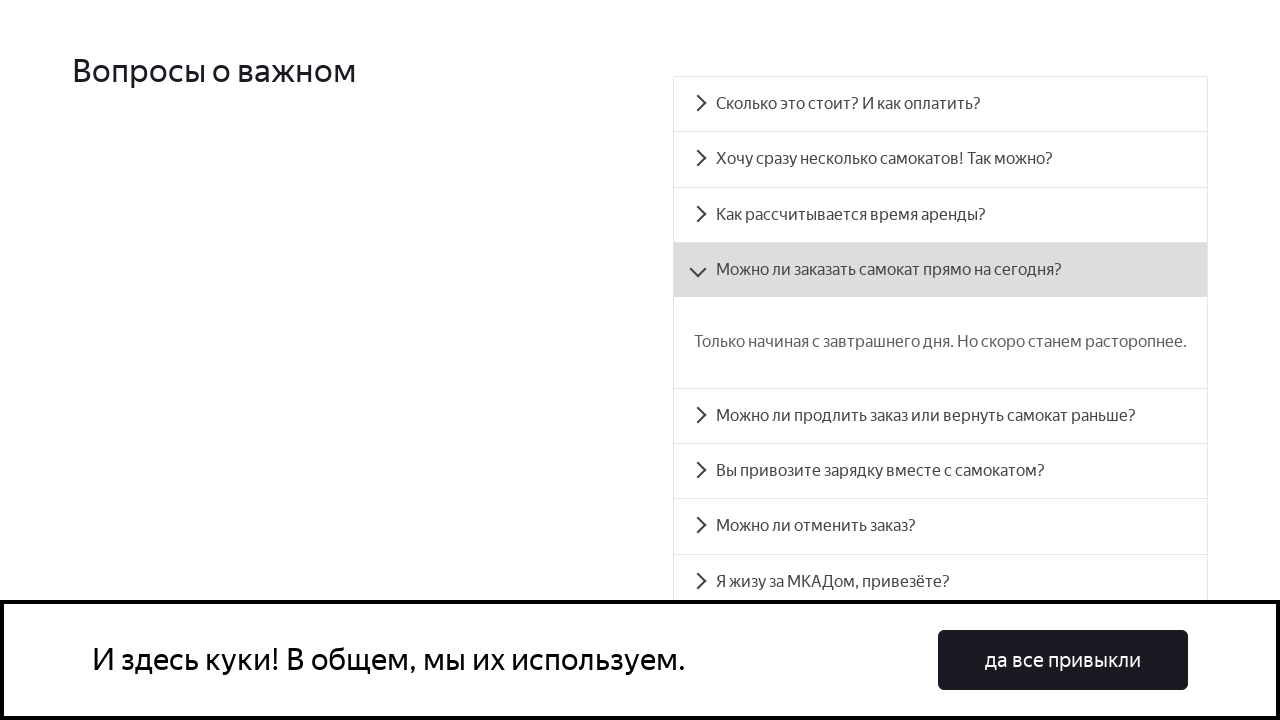

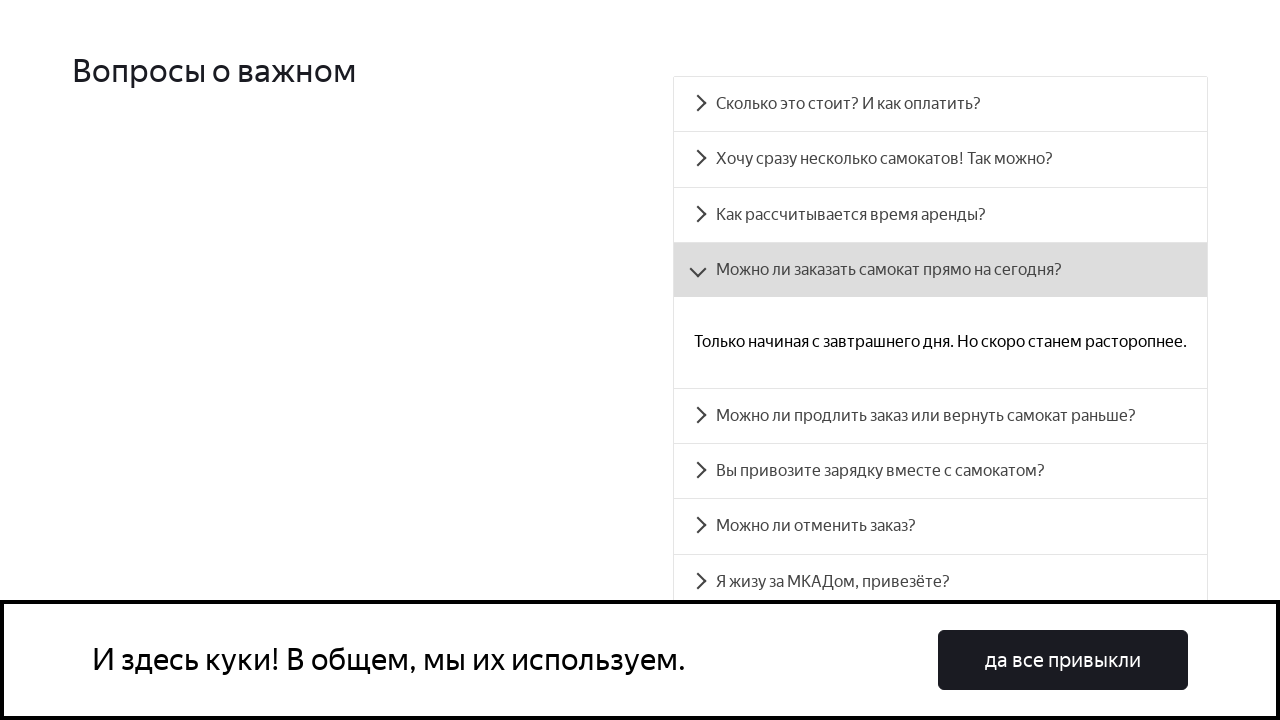